Tests car search functionality by filling in city and date range fields

Starting URL: https://ilcarro.web.app/search

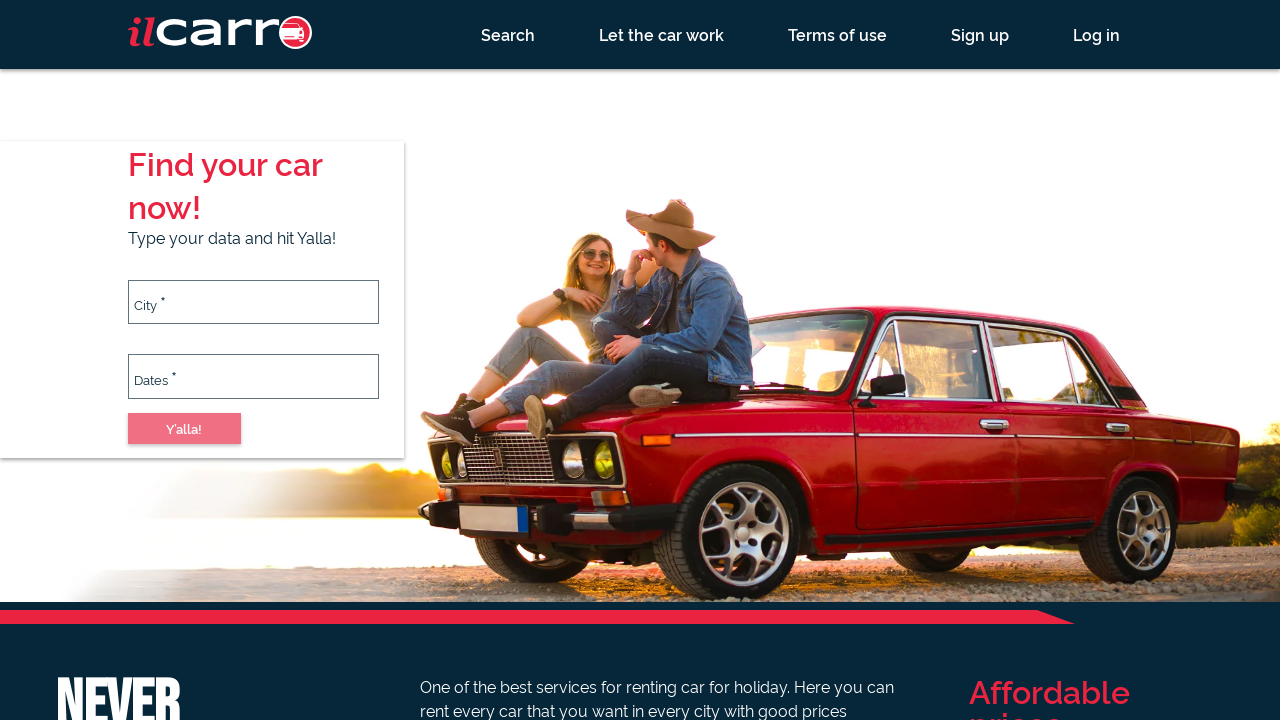

Clicked on city input field at (253, 302) on #city
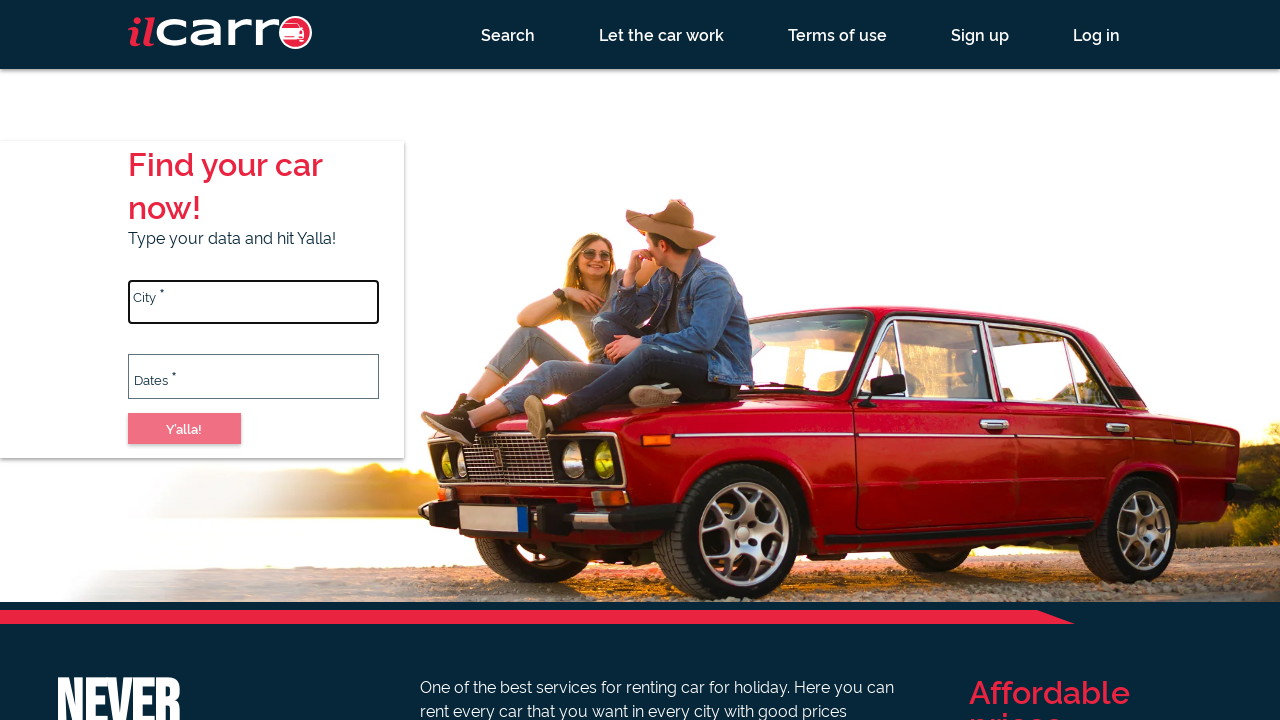

Filled city field with 'Tel Aviv' on #city
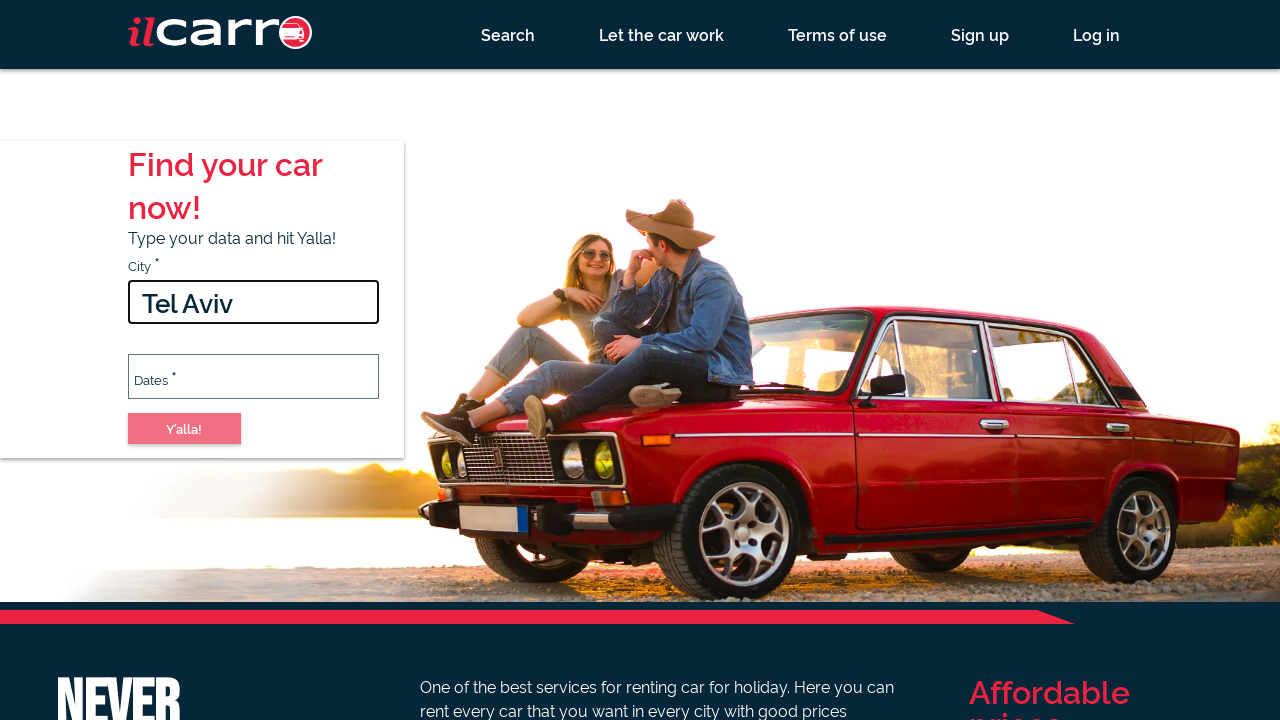

Moved mouse to city dropdown area at (128, 307)
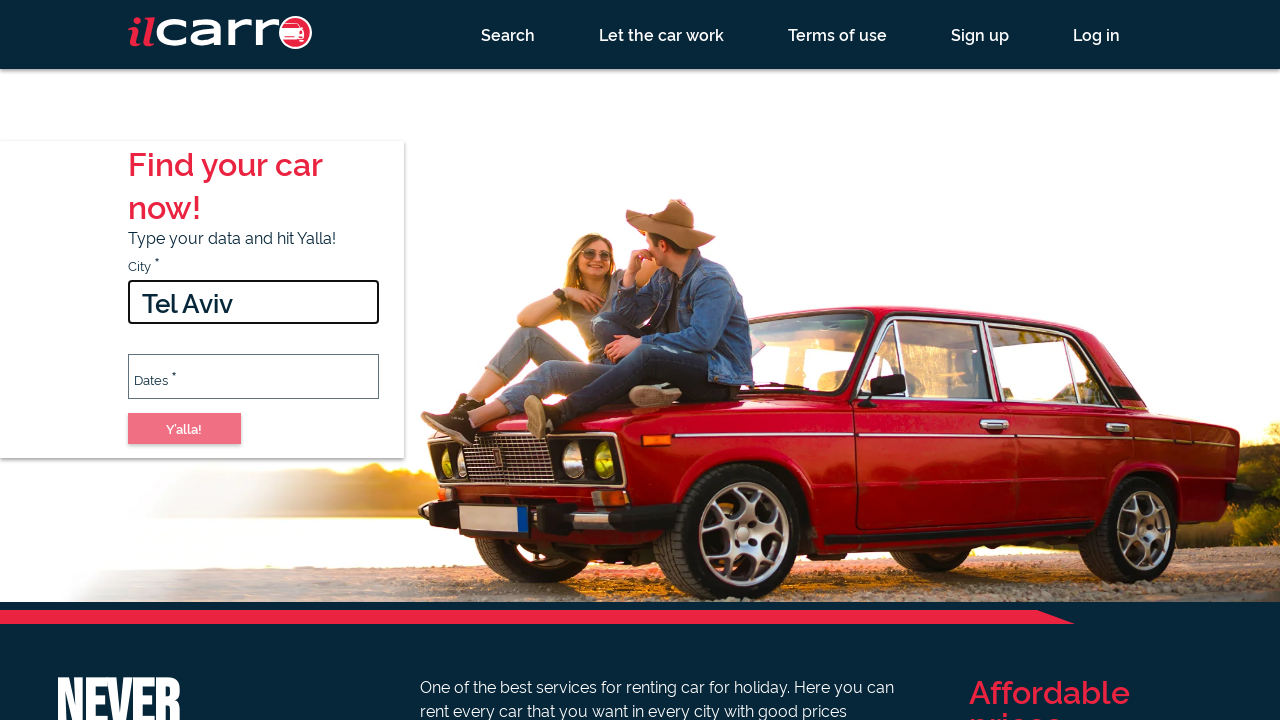

Waited for dropdown to appear
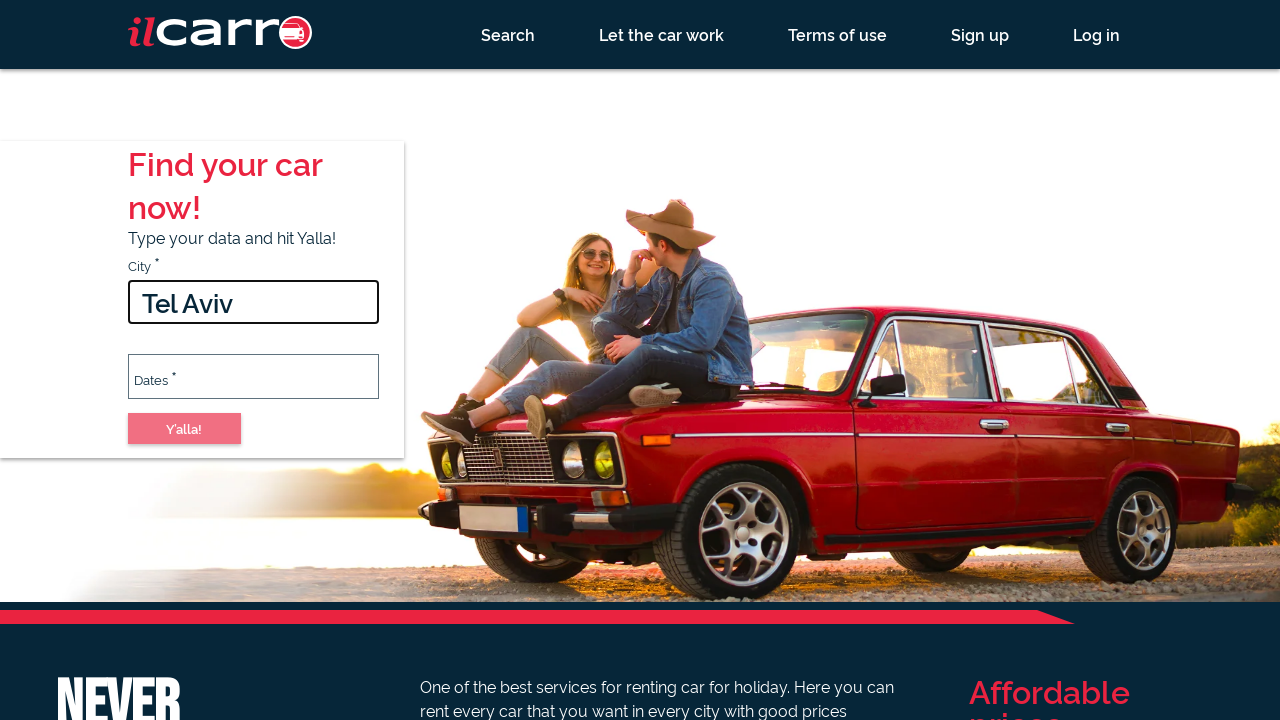

Clicked on city dropdown option at (128, 307)
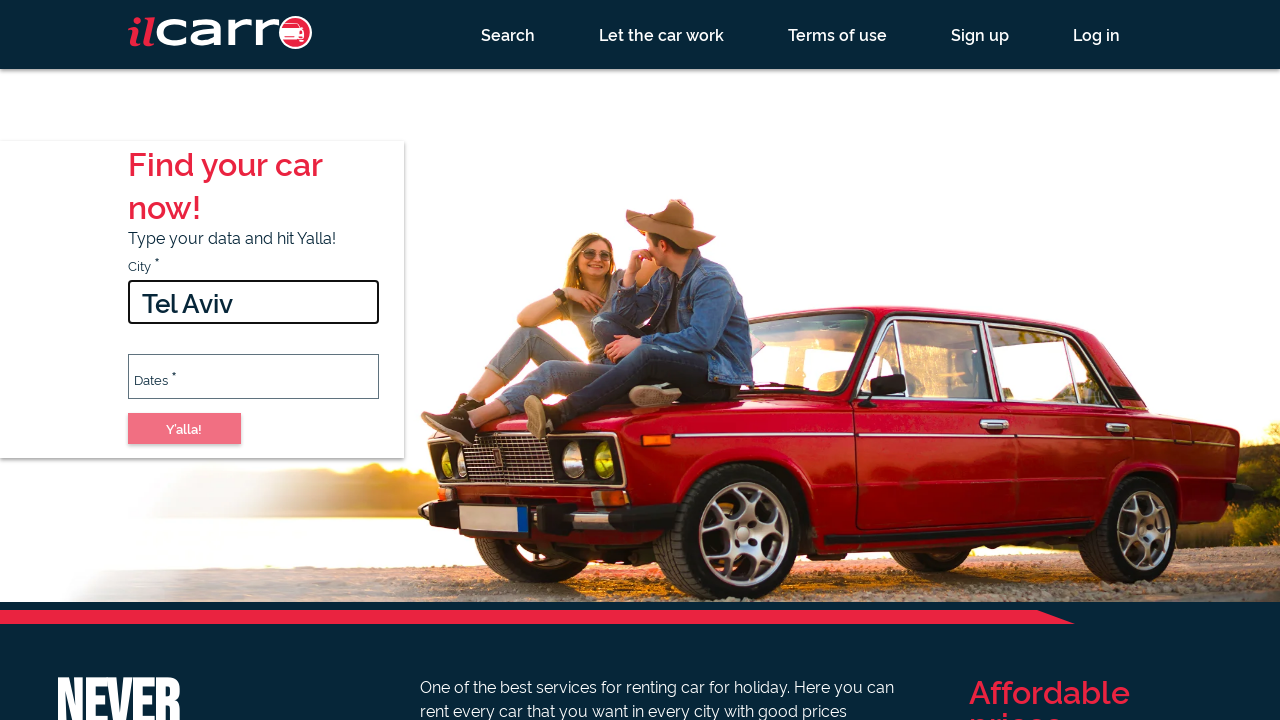

Clicked on dates input field at (253, 376) on #dates
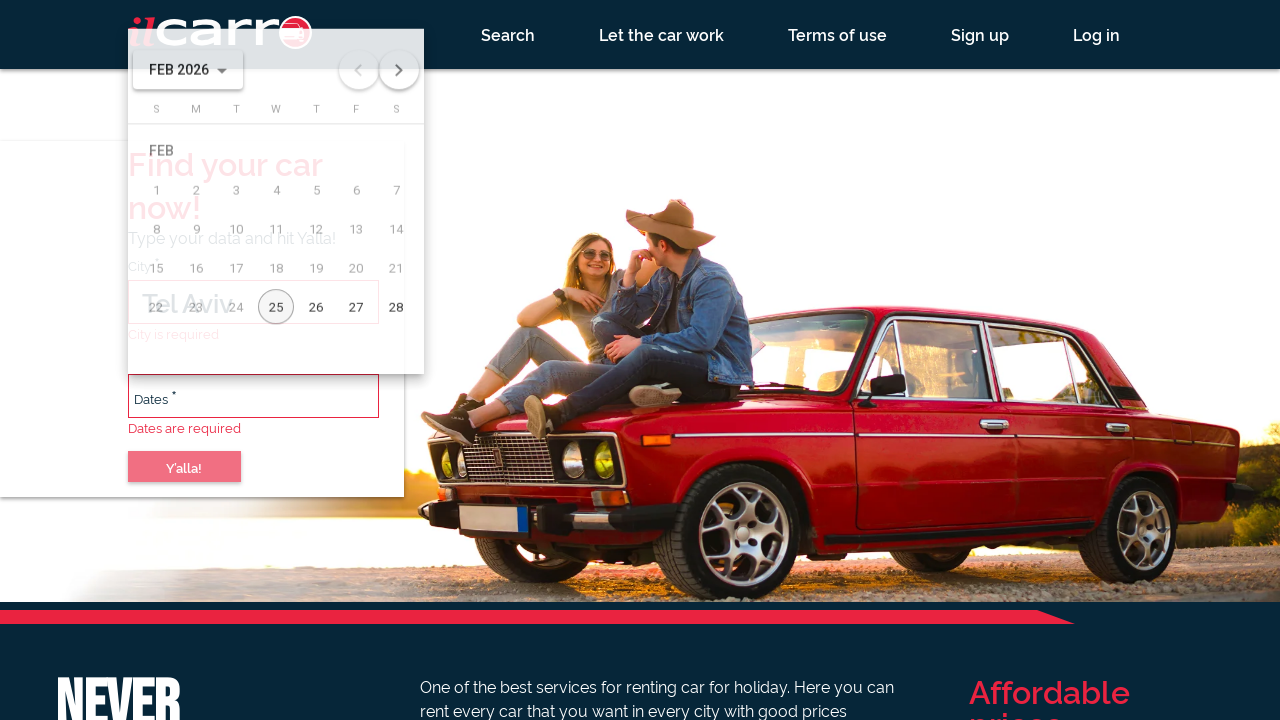

Filled dates field with range '12/15/2024 - 12/20/2024' on #dates
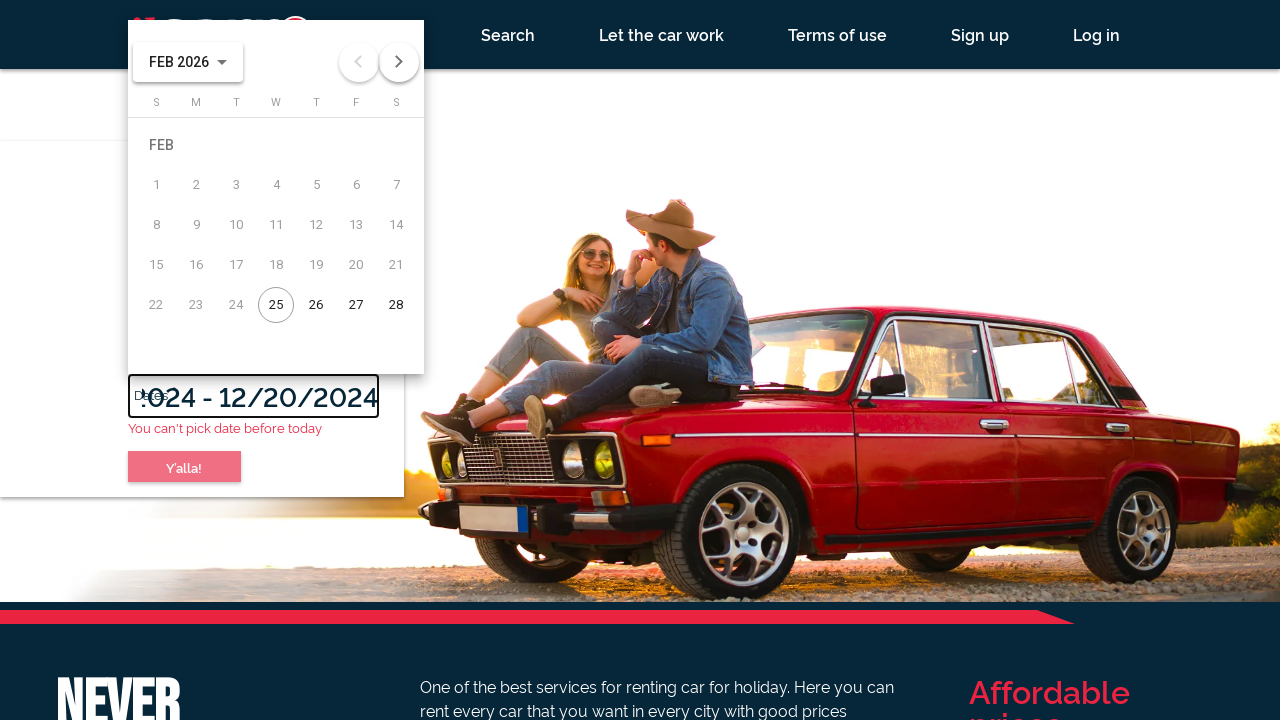

Pressed Enter to submit car search form
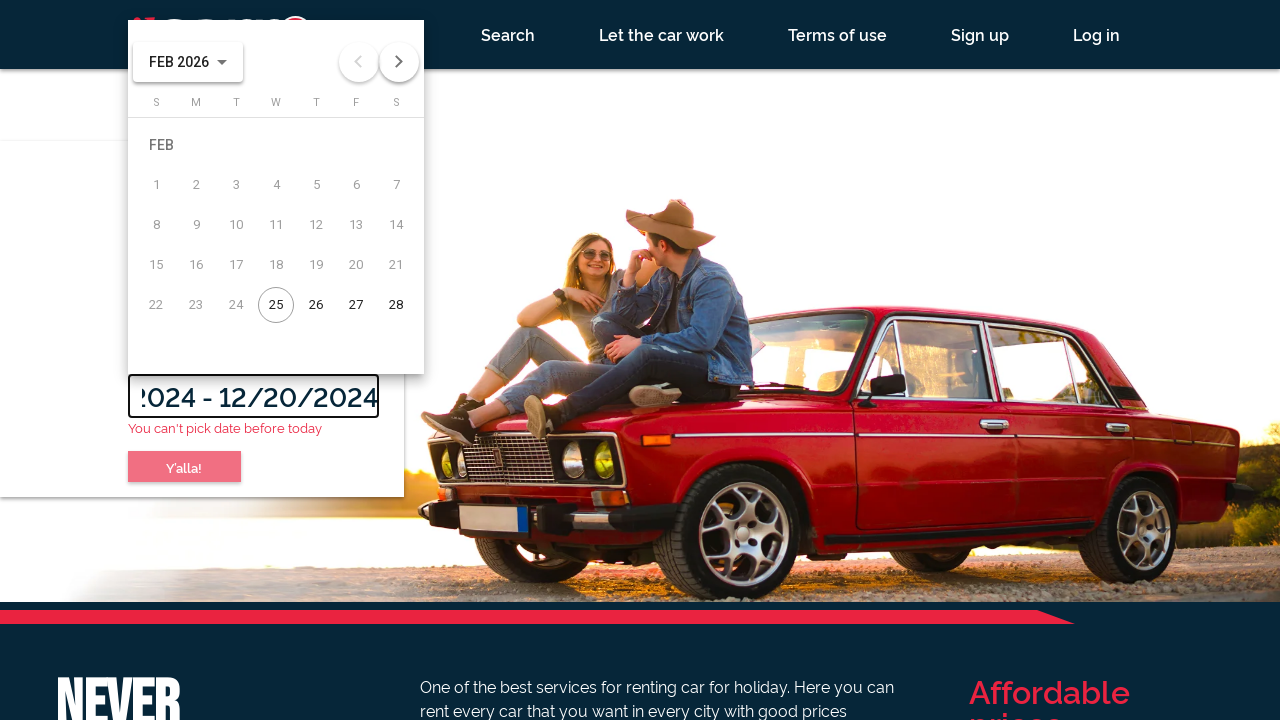

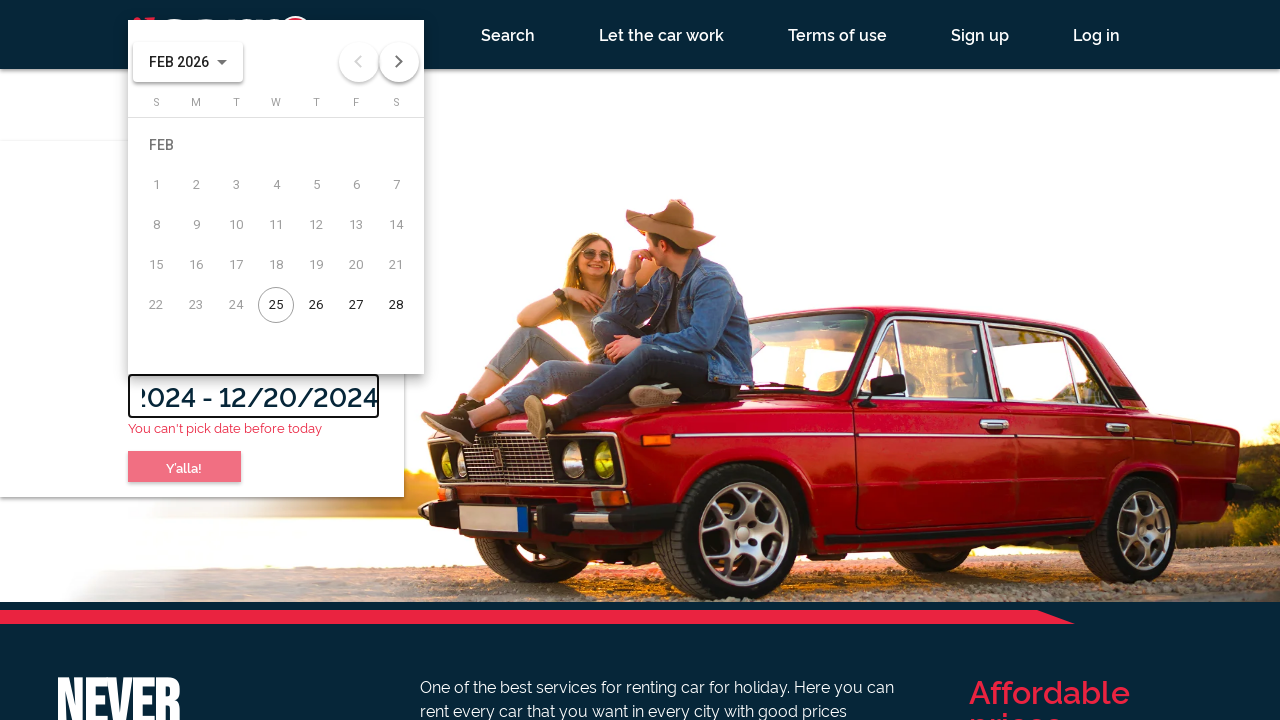